Tests clearing the complete state of all items by checking and then unchecking the toggle-all checkbox

Starting URL: https://demo.playwright.dev/todomvc

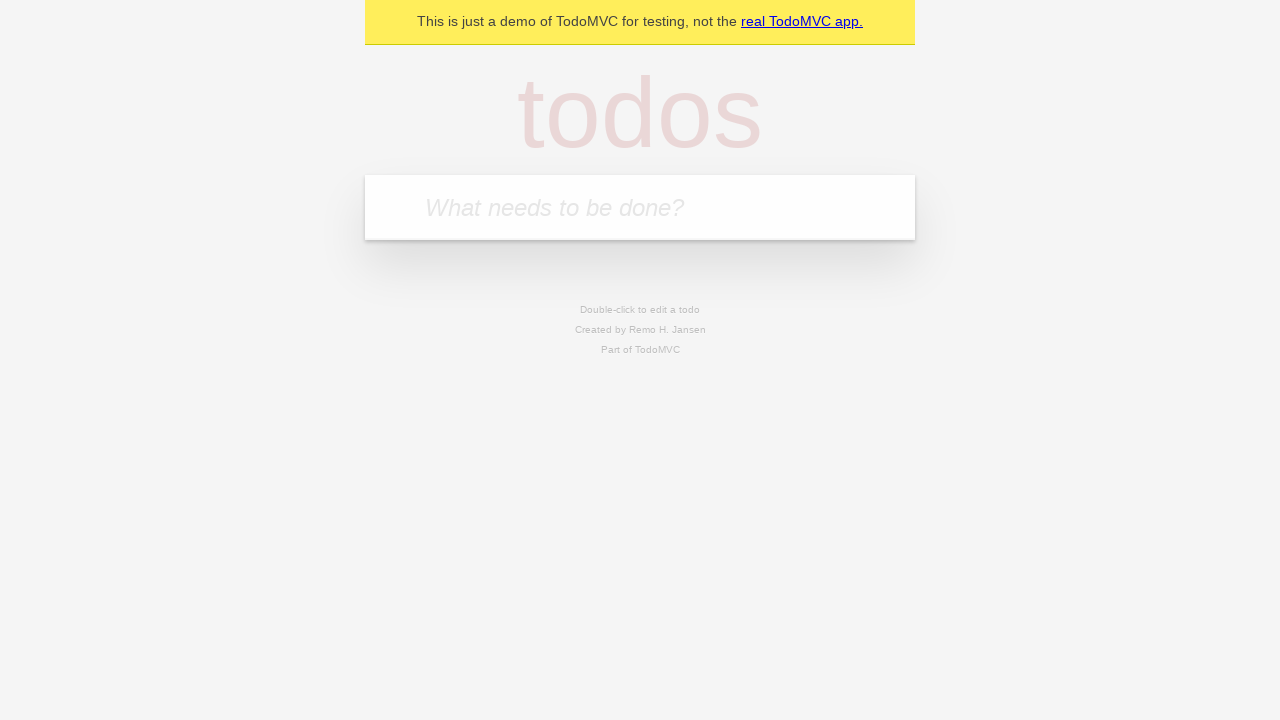

Filled new todo field with 'buy some cheese' on internal:attr=[placeholder="What needs to be done?"i]
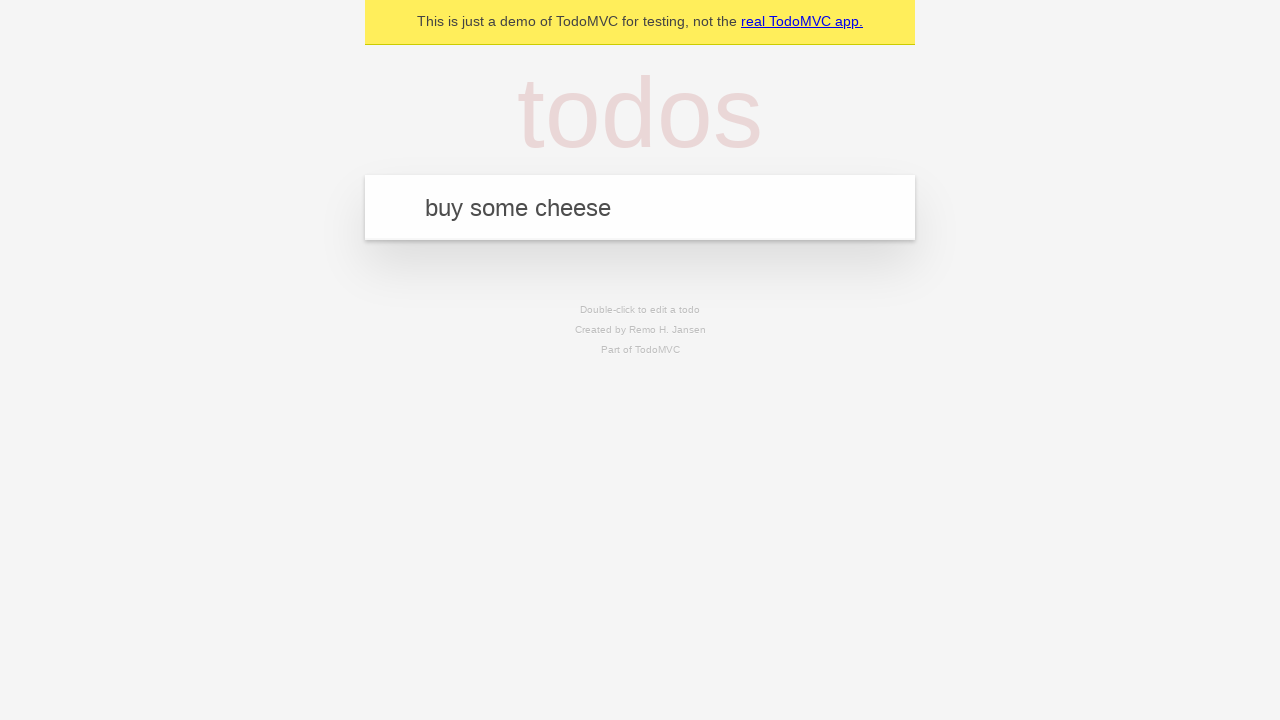

Pressed Enter to create todo 'buy some cheese' on internal:attr=[placeholder="What needs to be done?"i]
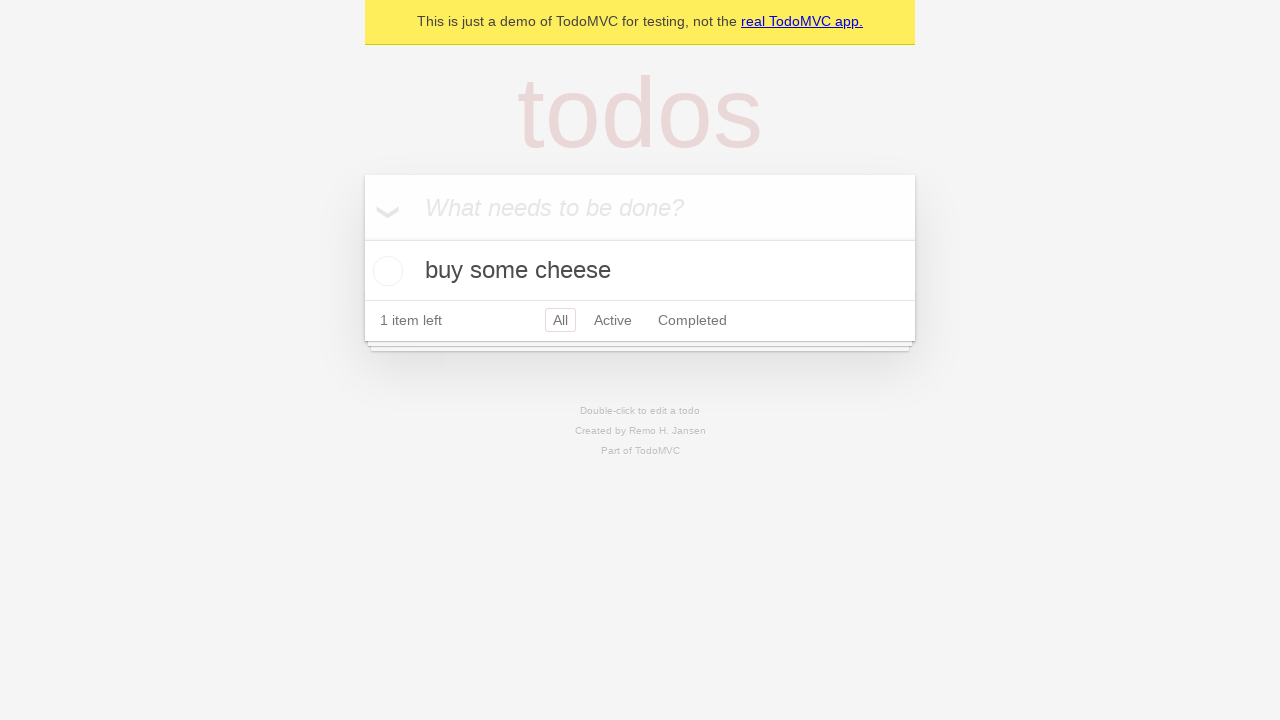

Filled new todo field with 'feed the cat' on internal:attr=[placeholder="What needs to be done?"i]
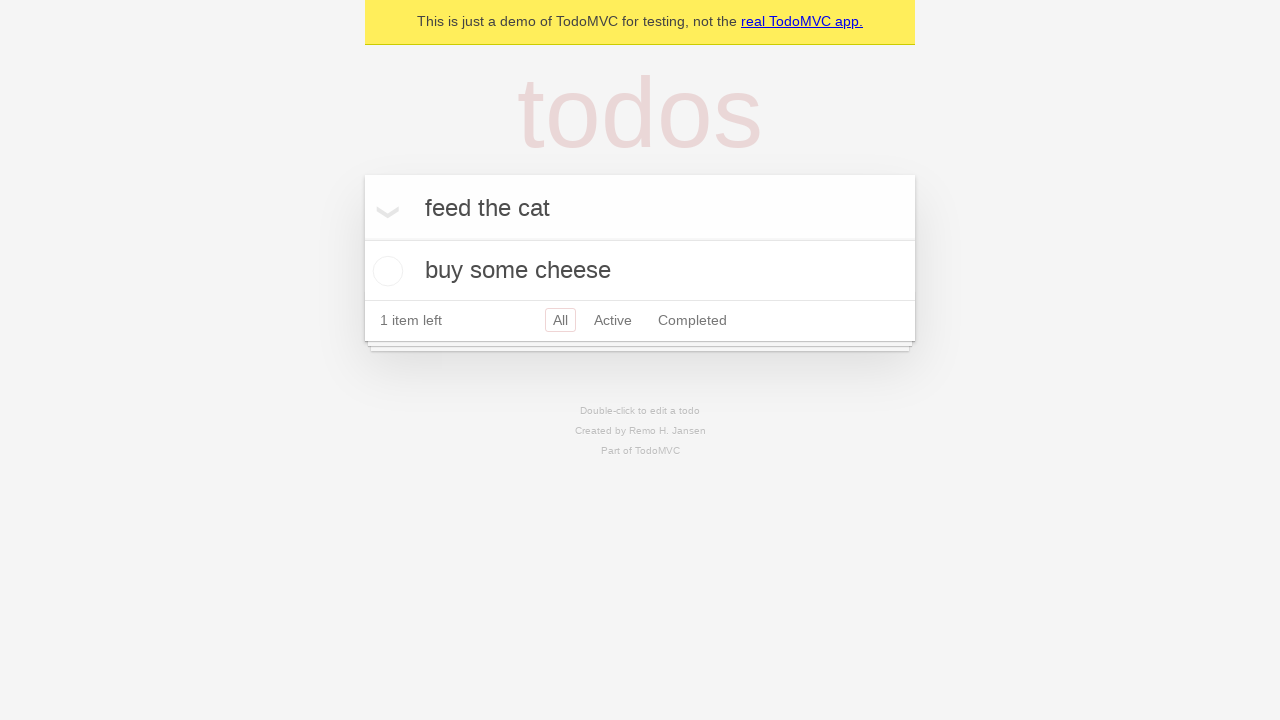

Pressed Enter to create todo 'feed the cat' on internal:attr=[placeholder="What needs to be done?"i]
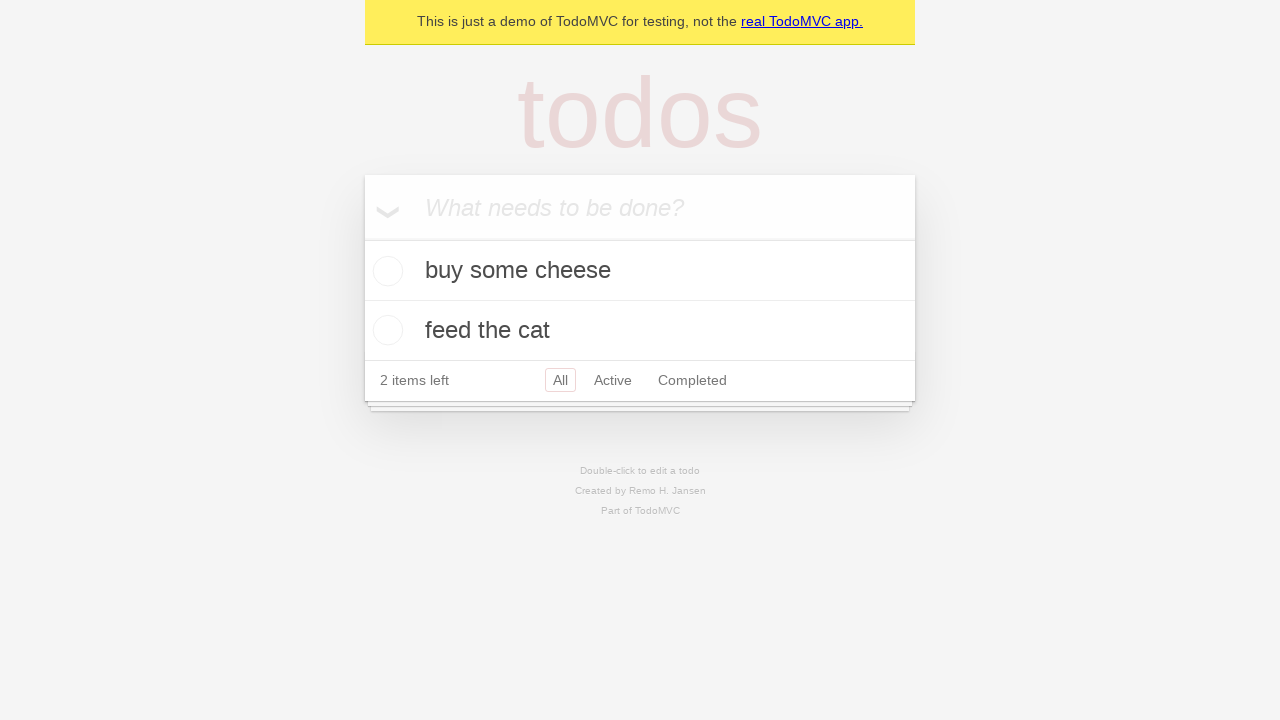

Filled new todo field with 'book a doctors appointment' on internal:attr=[placeholder="What needs to be done?"i]
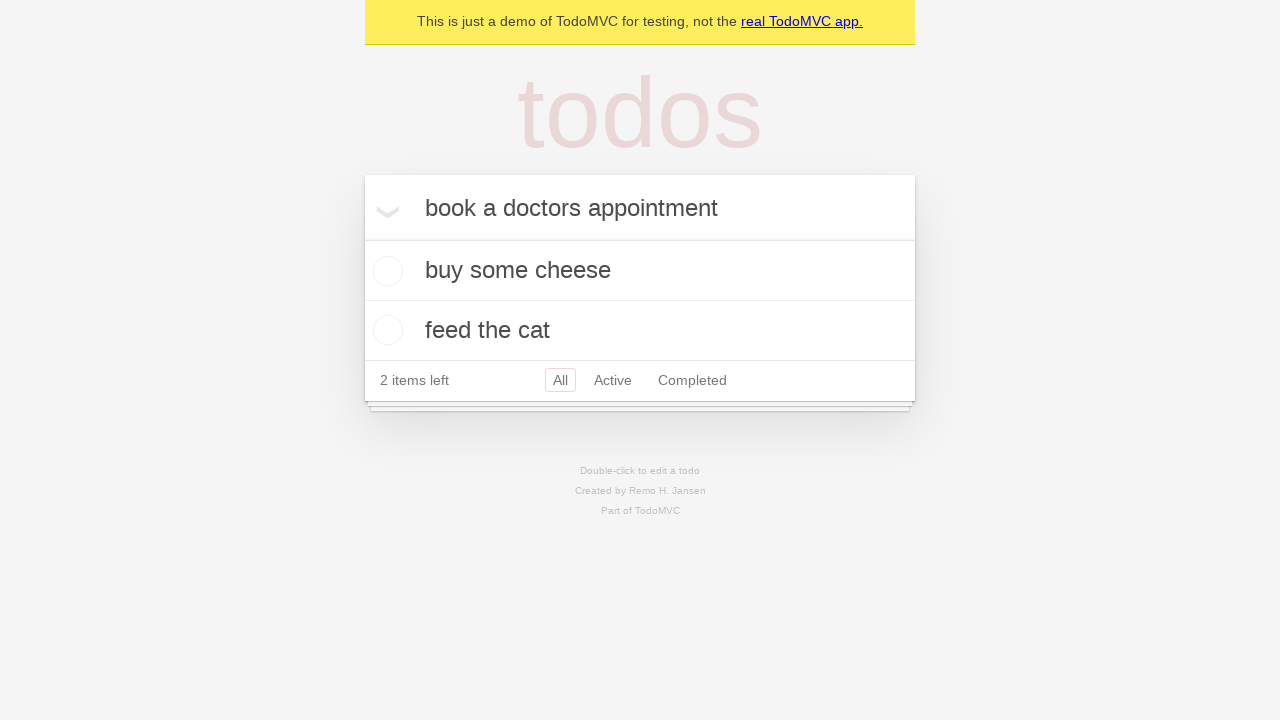

Pressed Enter to create todo 'book a doctors appointment' on internal:attr=[placeholder="What needs to be done?"i]
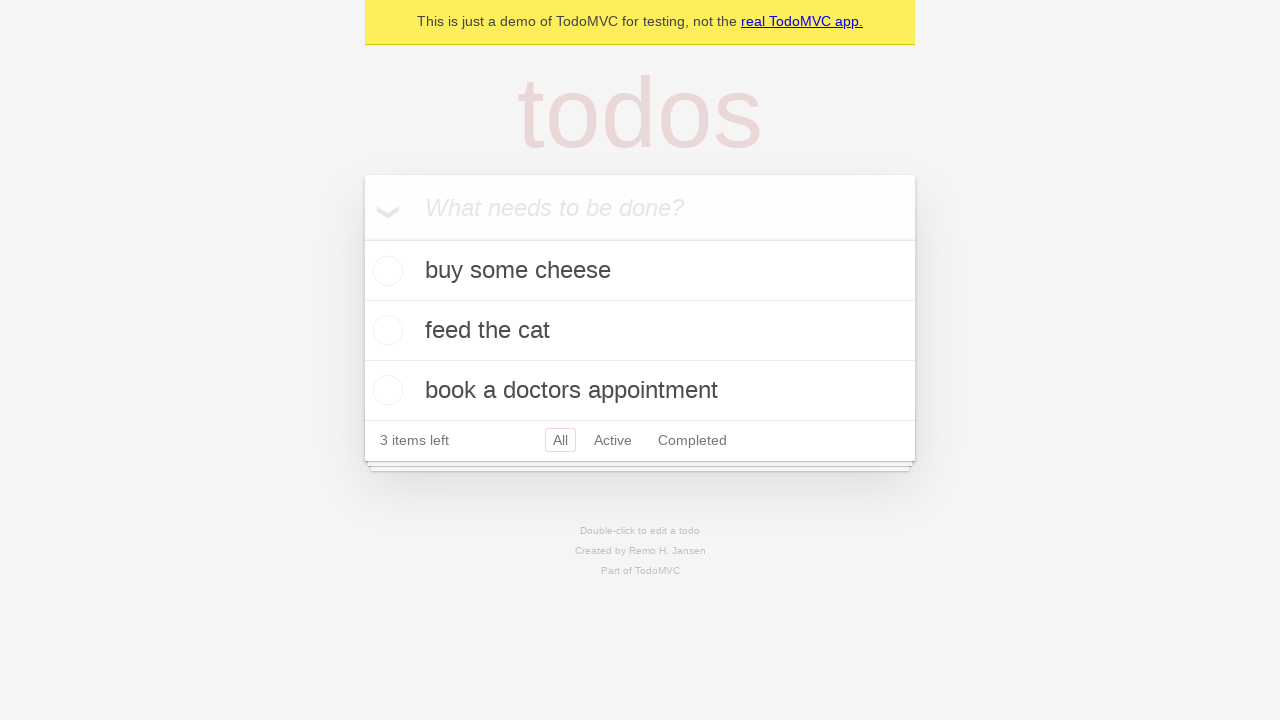

Checked the 'Mark all as complete' toggle to mark all todos as complete at (362, 238) on internal:label="Mark all as complete"i
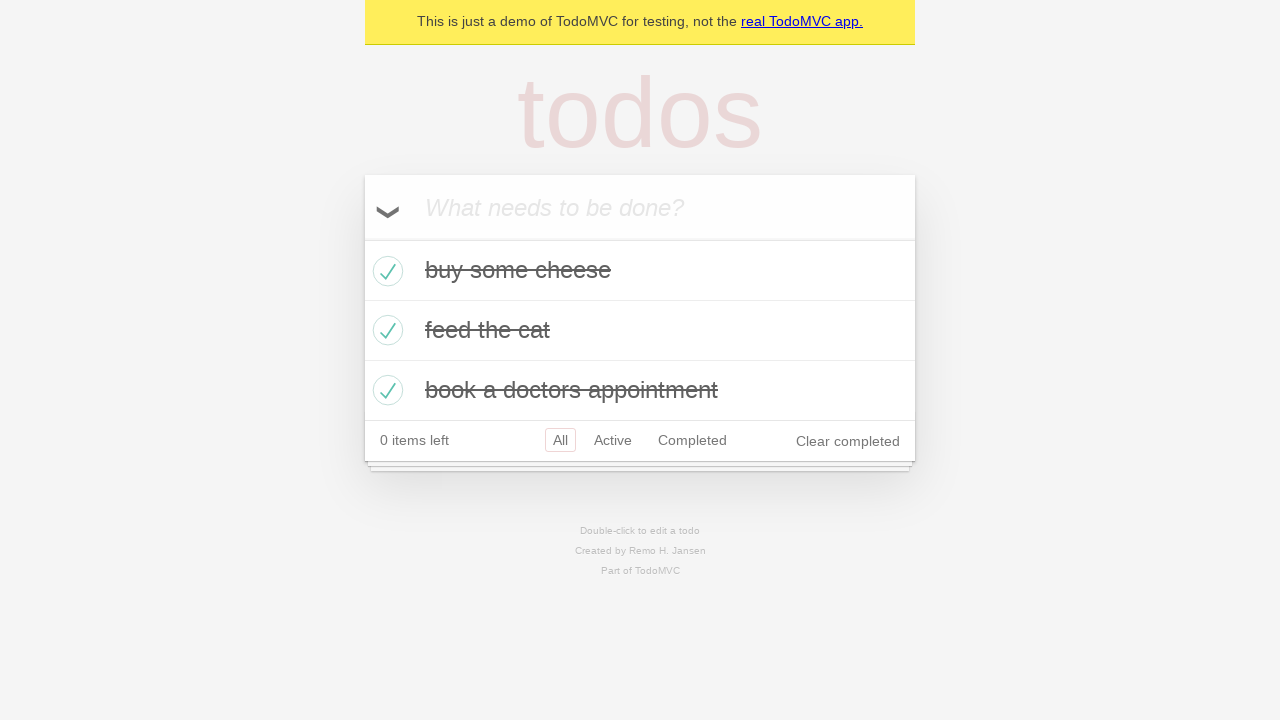

Unchecked the 'Mark all as complete' toggle to clear the complete state of all todos at (362, 238) on internal:label="Mark all as complete"i
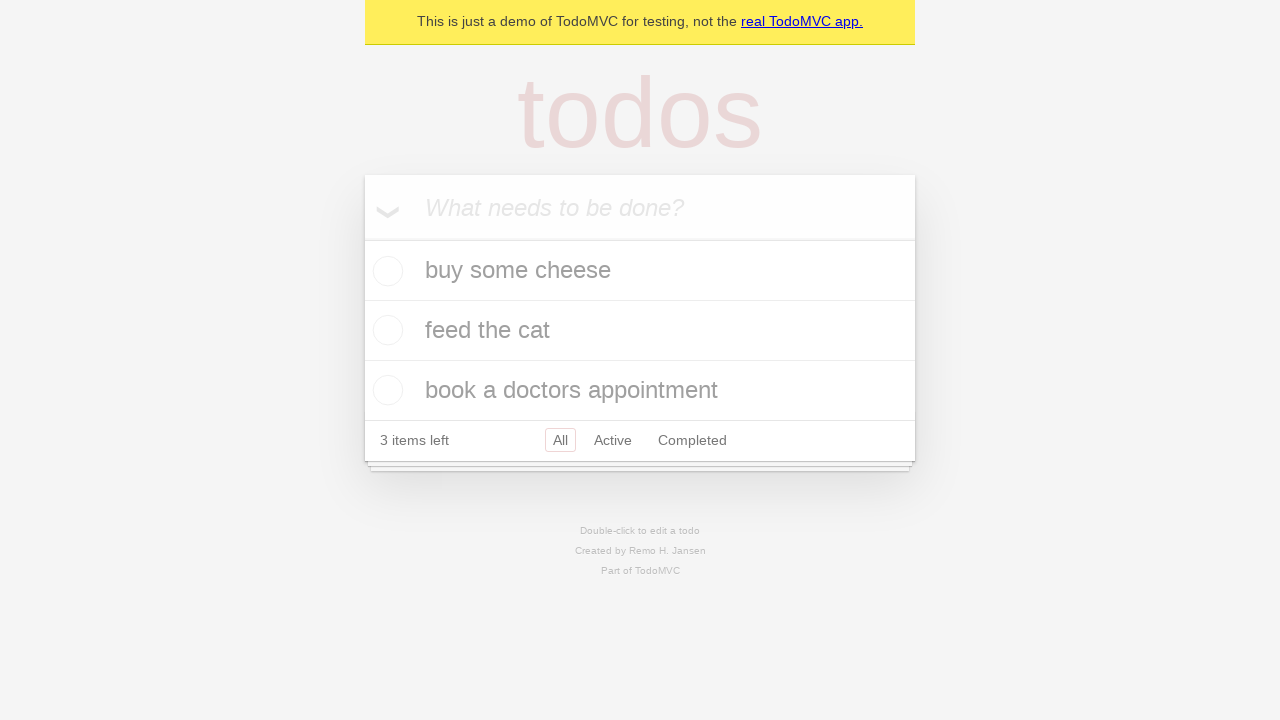

Waited for todo items to update after toggling complete state
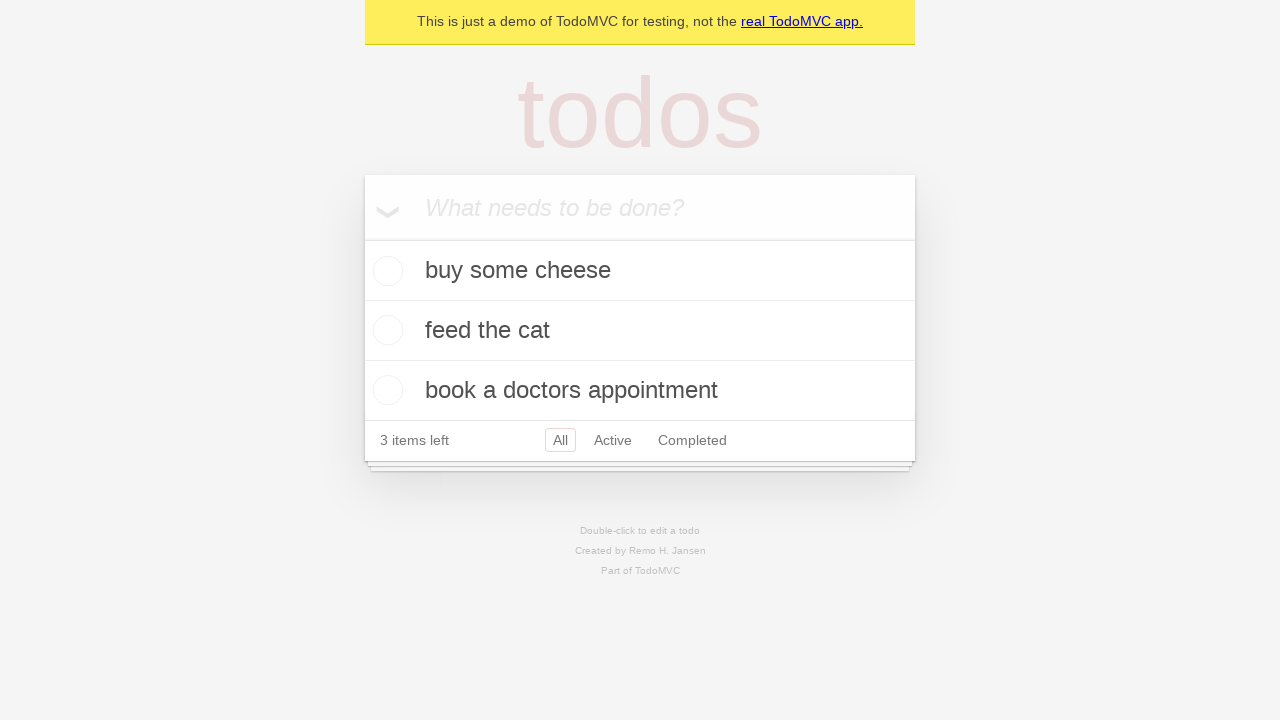

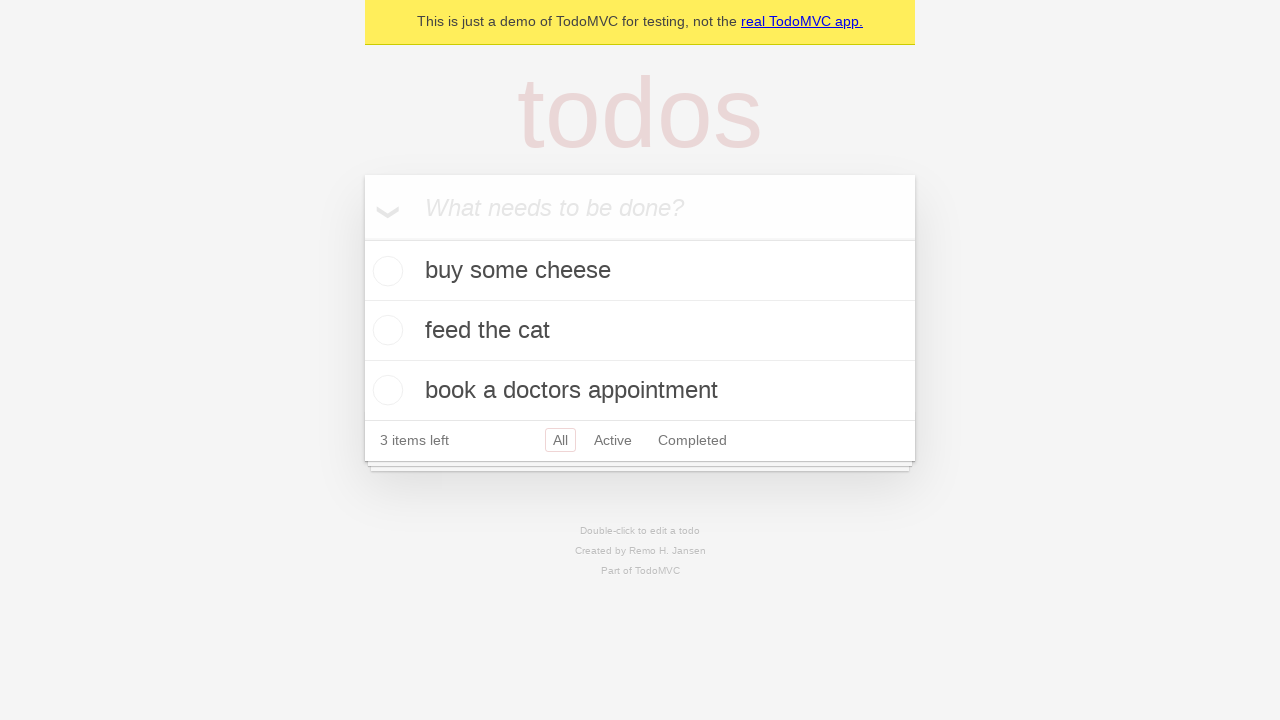